Navigates to Swarthmore College's course catalog departments page and clicks on the first department link in the list.

Starting URL: https://catalog.swarthmore.edu/content.php?catoid=7&navoid=194

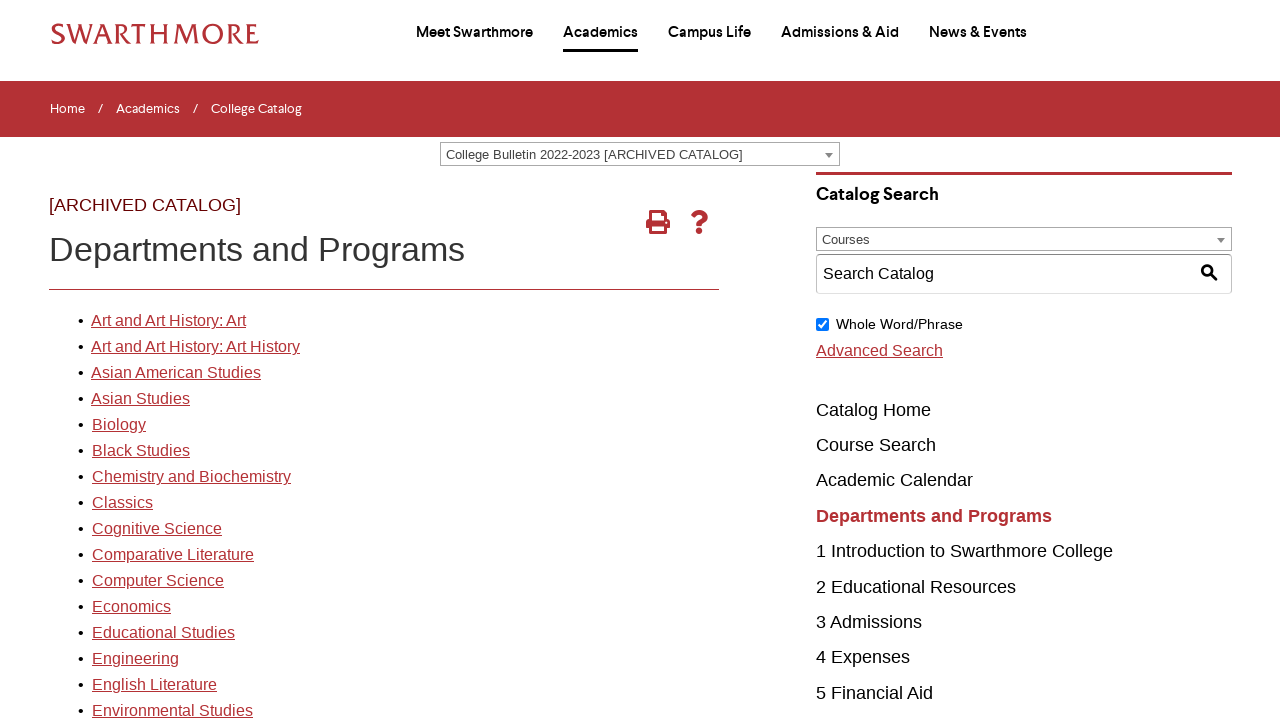

Navigated to Swarthmore College course catalog departments page
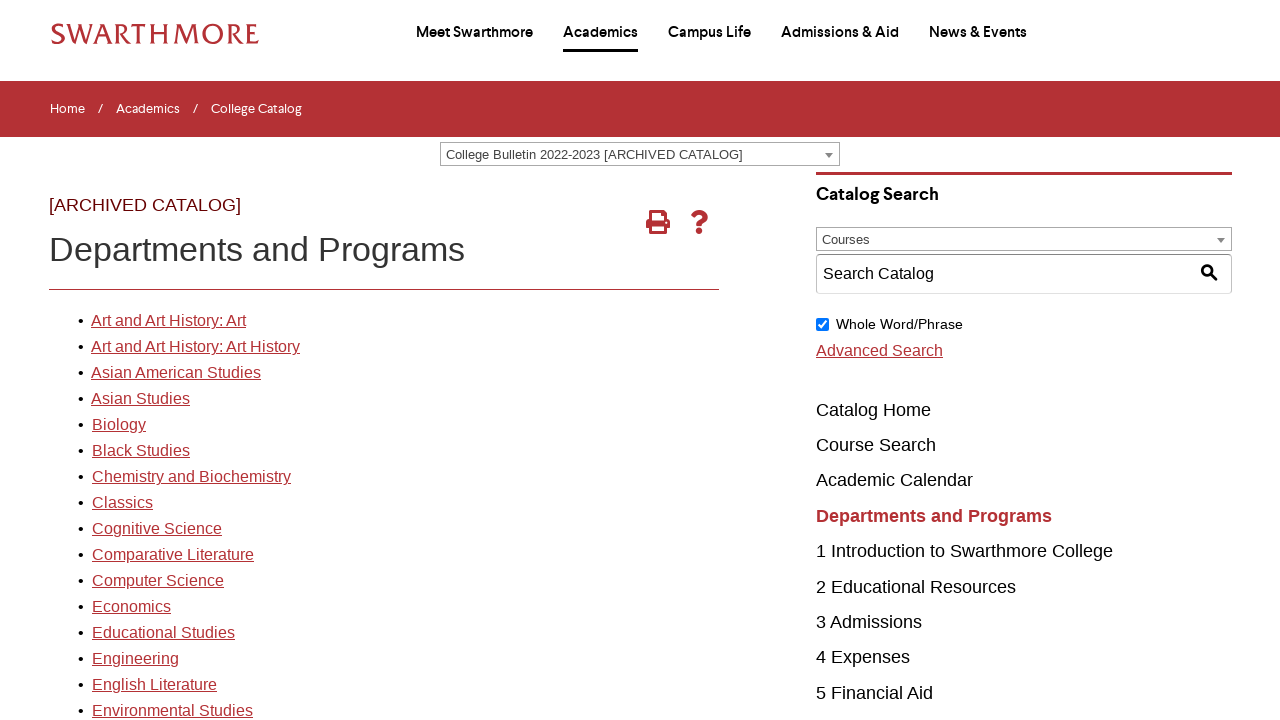

Clicked on the first department link in the catalog list at (168, 321) on xpath=//*[@id='gateway-page']/body/table/tbody/tr[3]/td[1]/table/tbody/tr[2]/td[
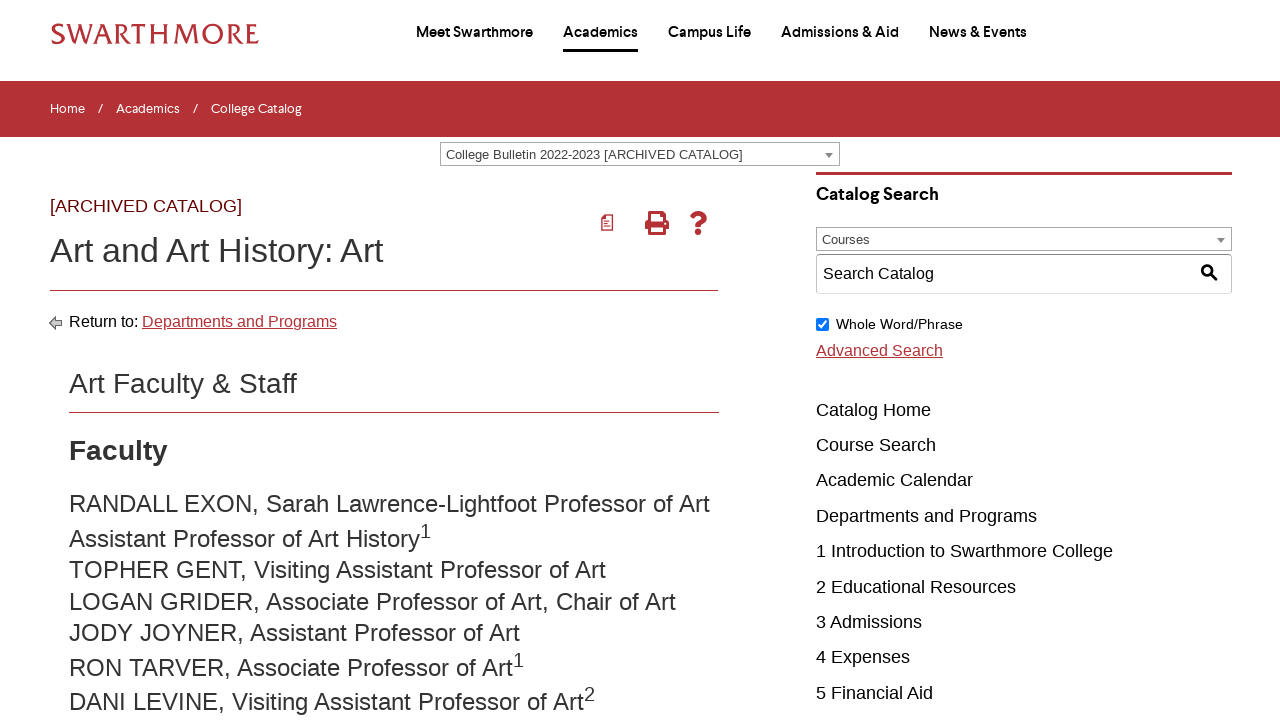

Waited for department page to load (networkidle)
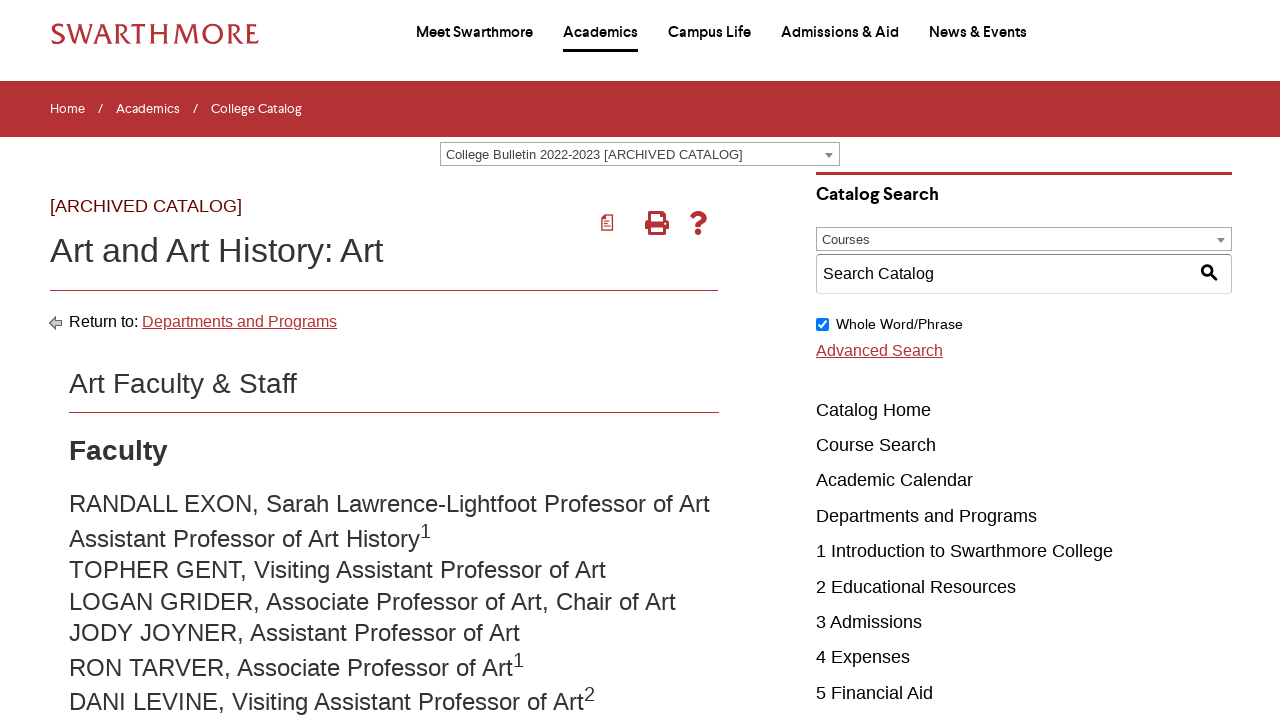

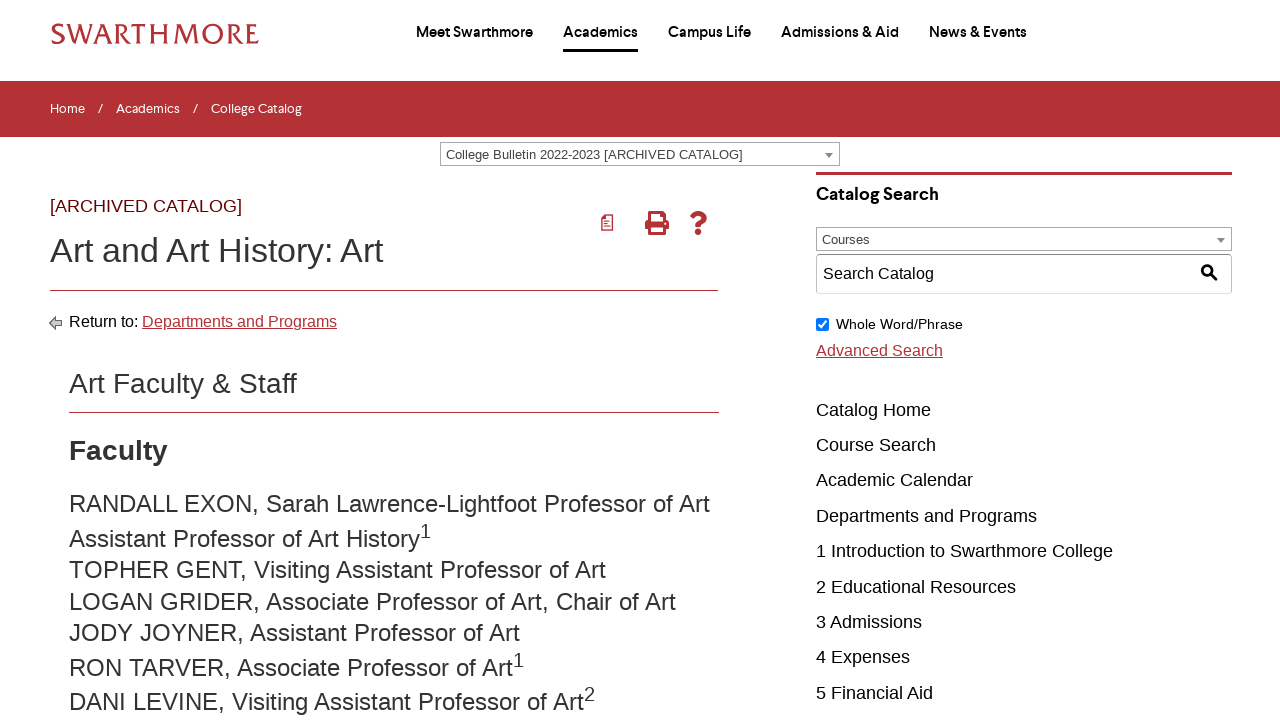